Tests that required text content (business name, contact info, address) is present on all main pages of the website.

Starting URL: https://ntig-uppsala.github.io/Frisor-Saxe/index.html

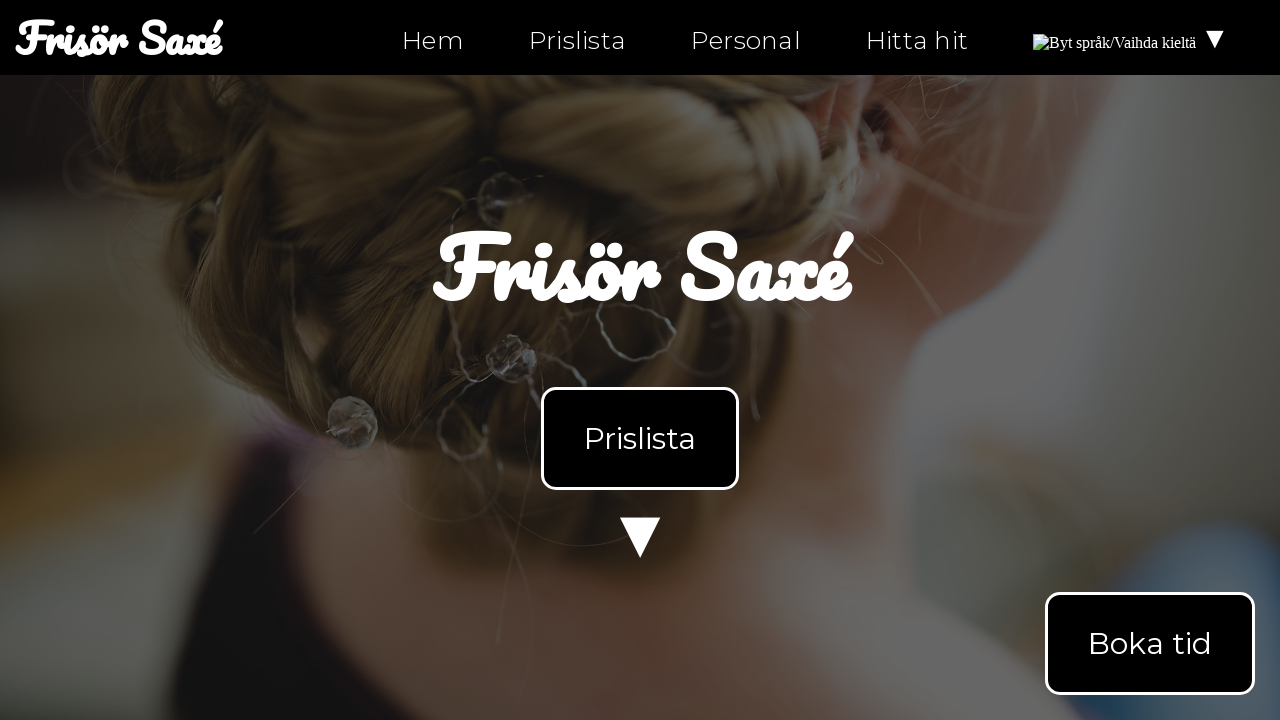

Waited for body element to load on index.html
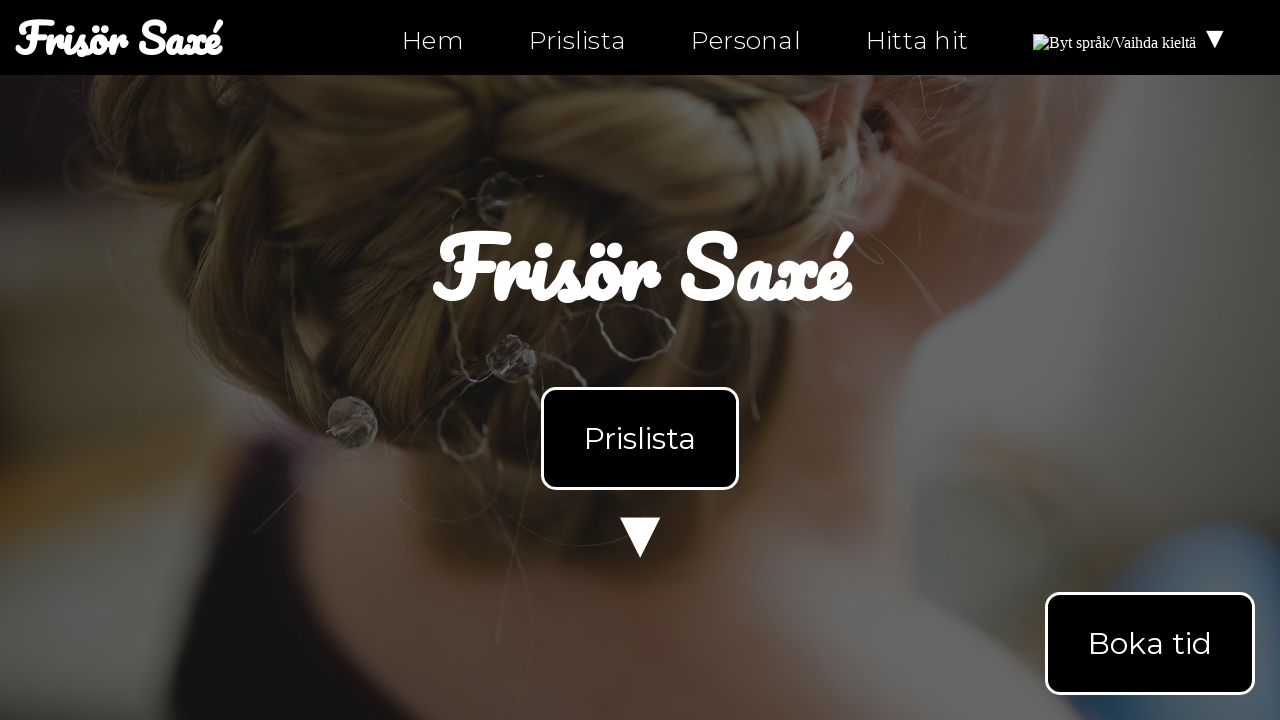

Retrieved body text content from index.html
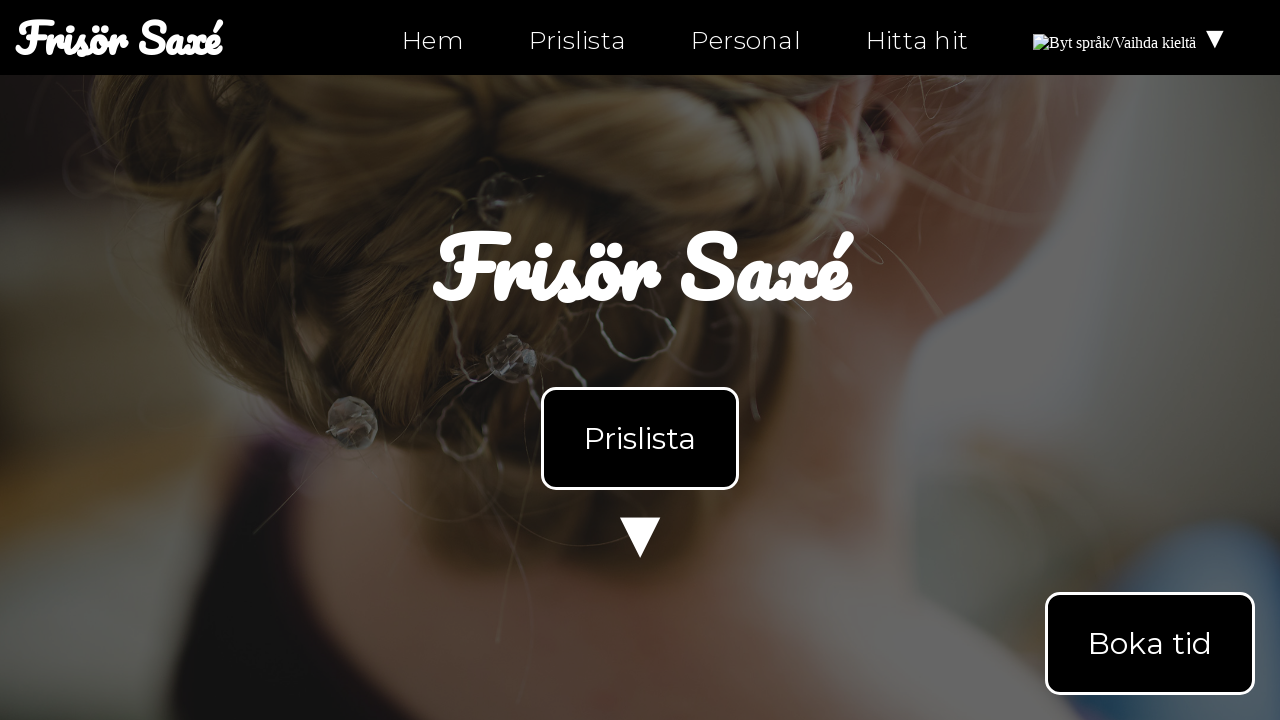

Verified 'Frisör Saxé' business name found on index.html
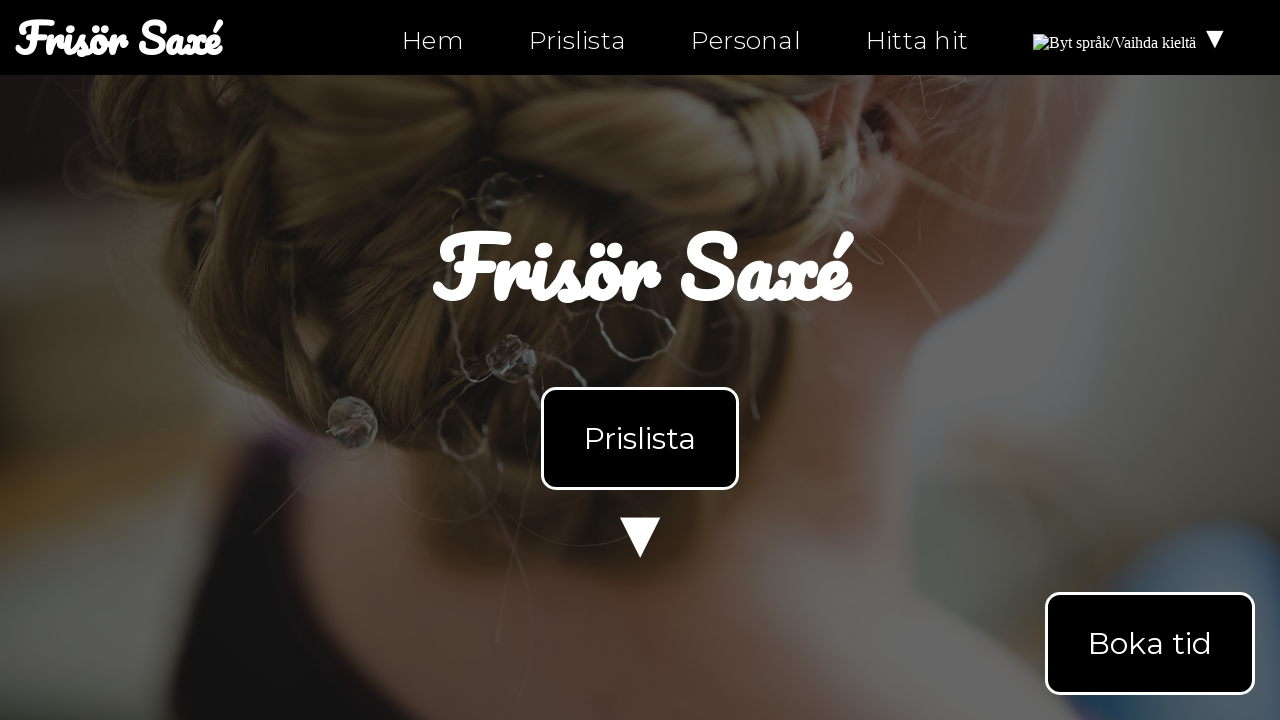

Verified 'Öppettider' (opening hours) found on index.html
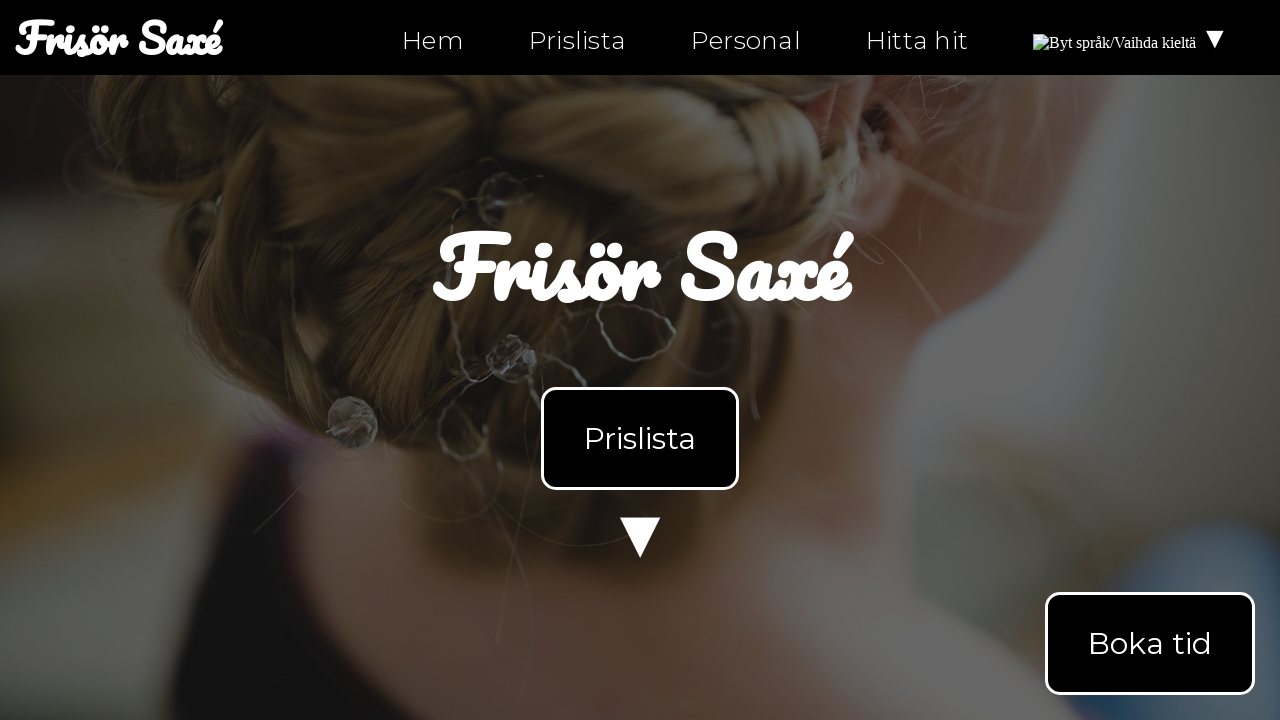

Verified contact number '0630-555-555' found on index.html
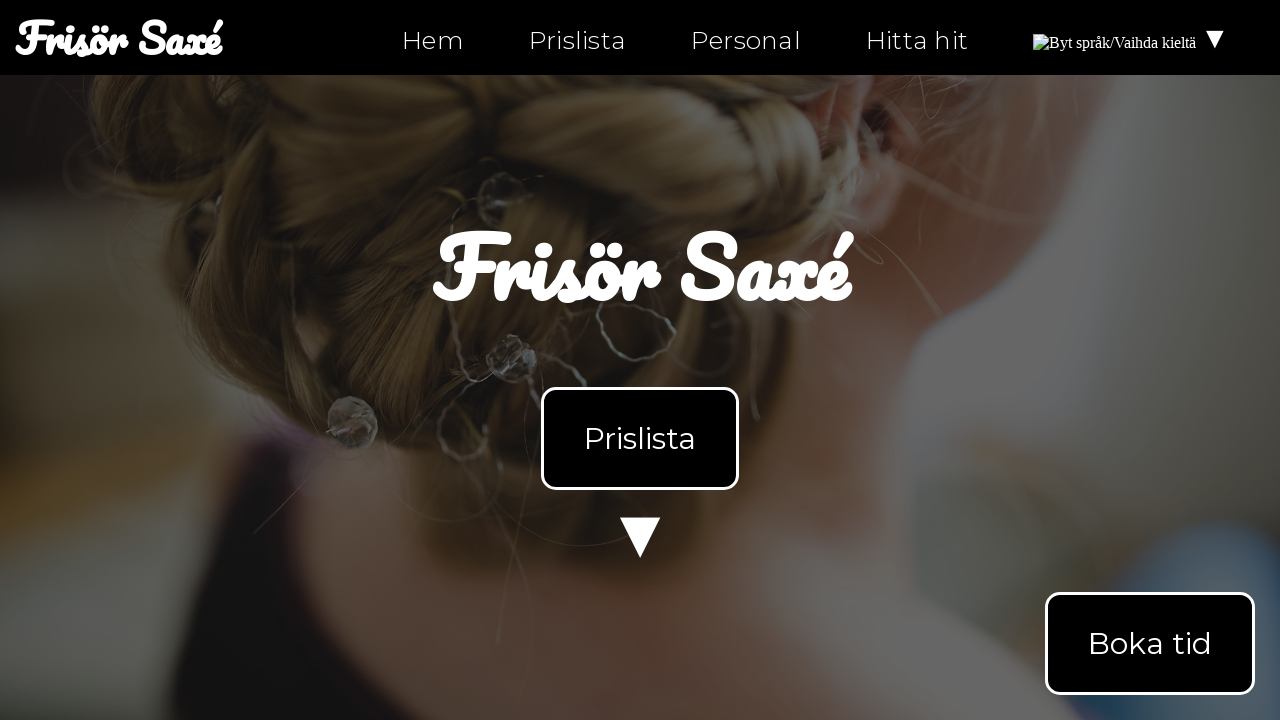

Navigated to personal.html page
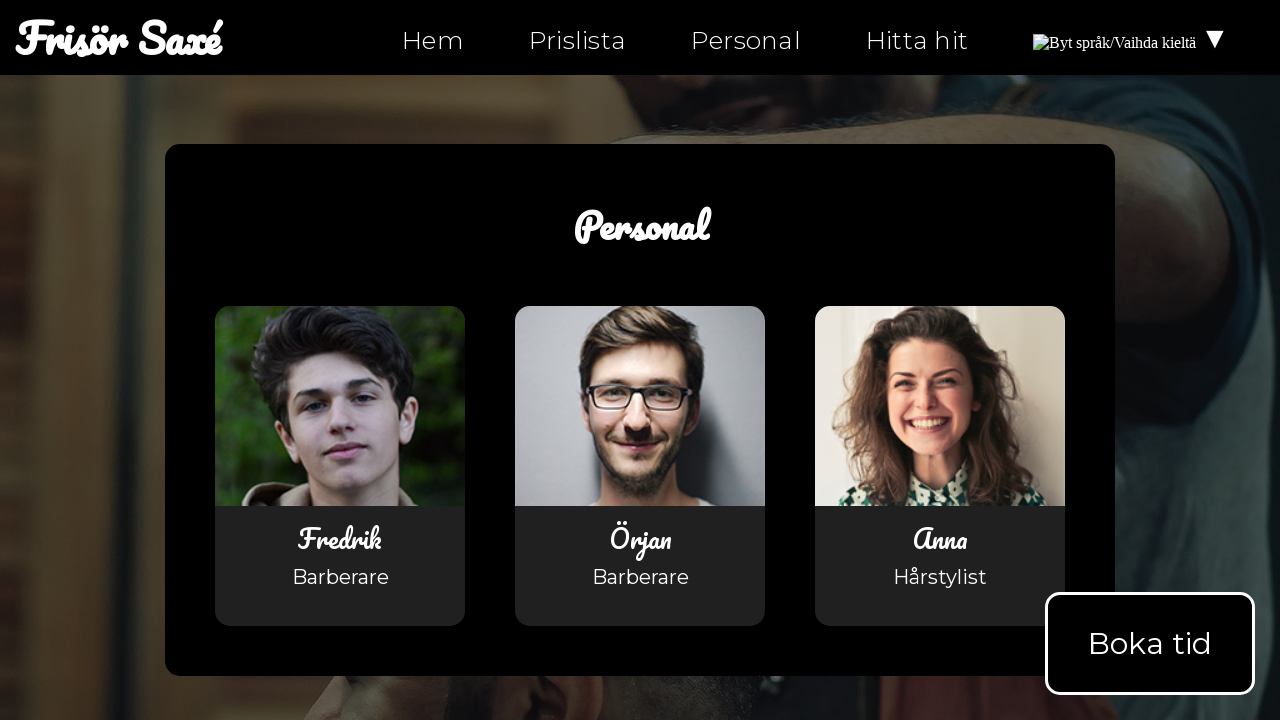

Waited for body element to load on personal.html
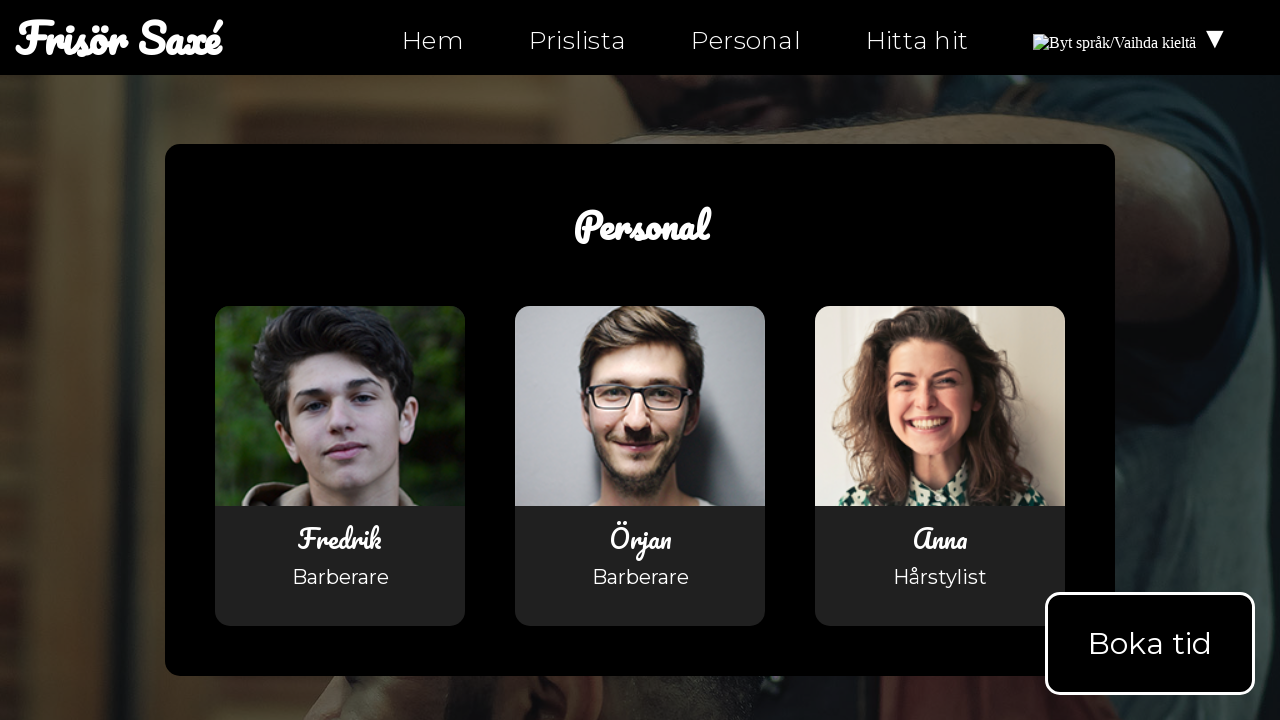

Retrieved body text content from personal.html
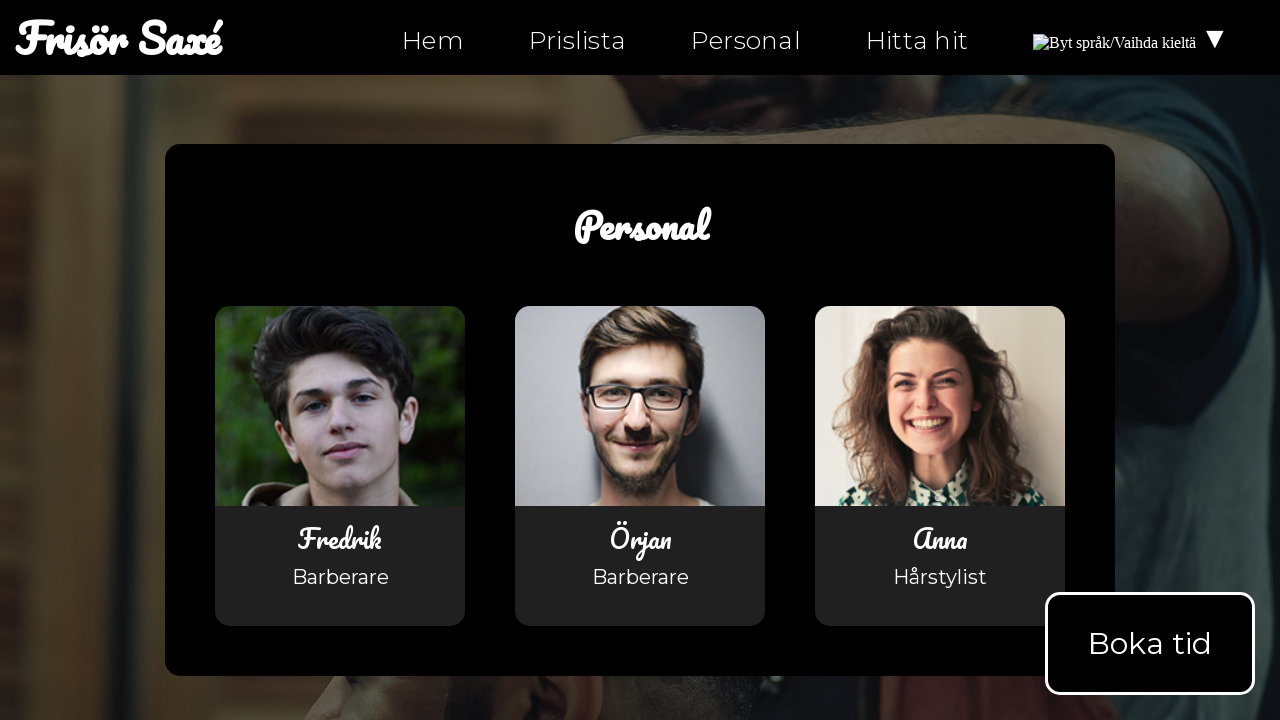

Verified 'Frisör Saxé' business name found on personal.html
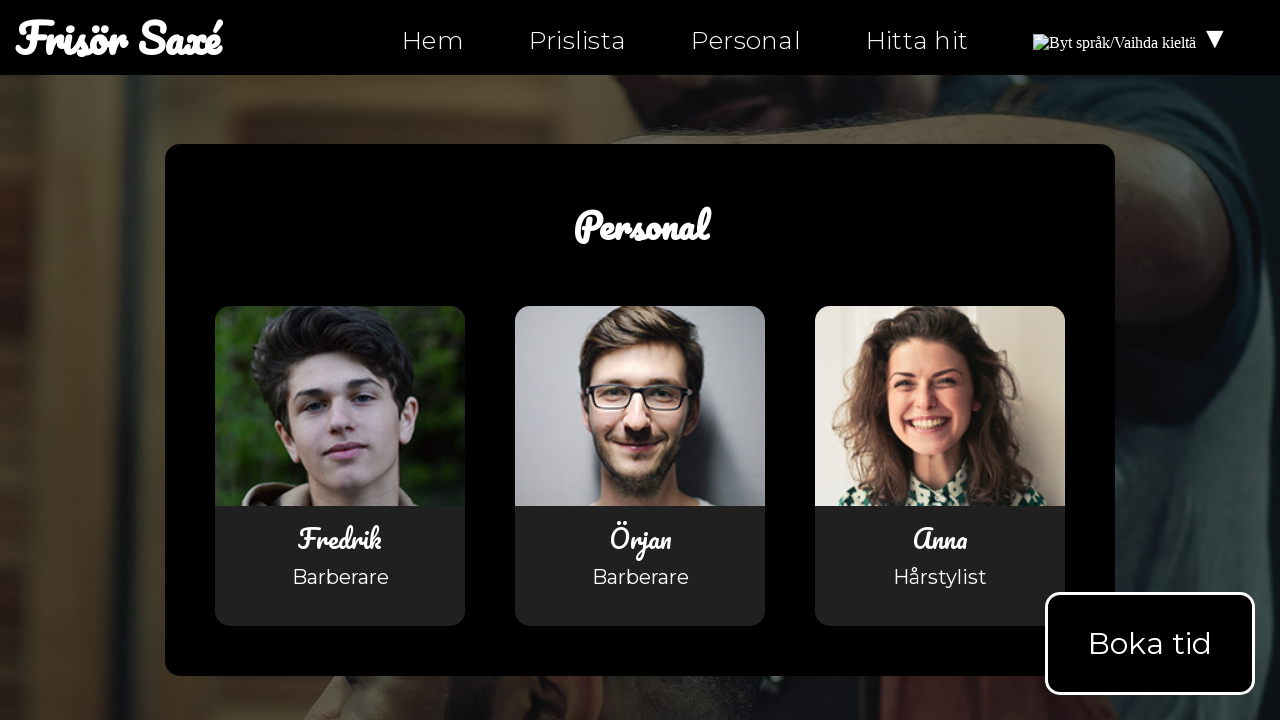

Navigated to hitta-hit.html page
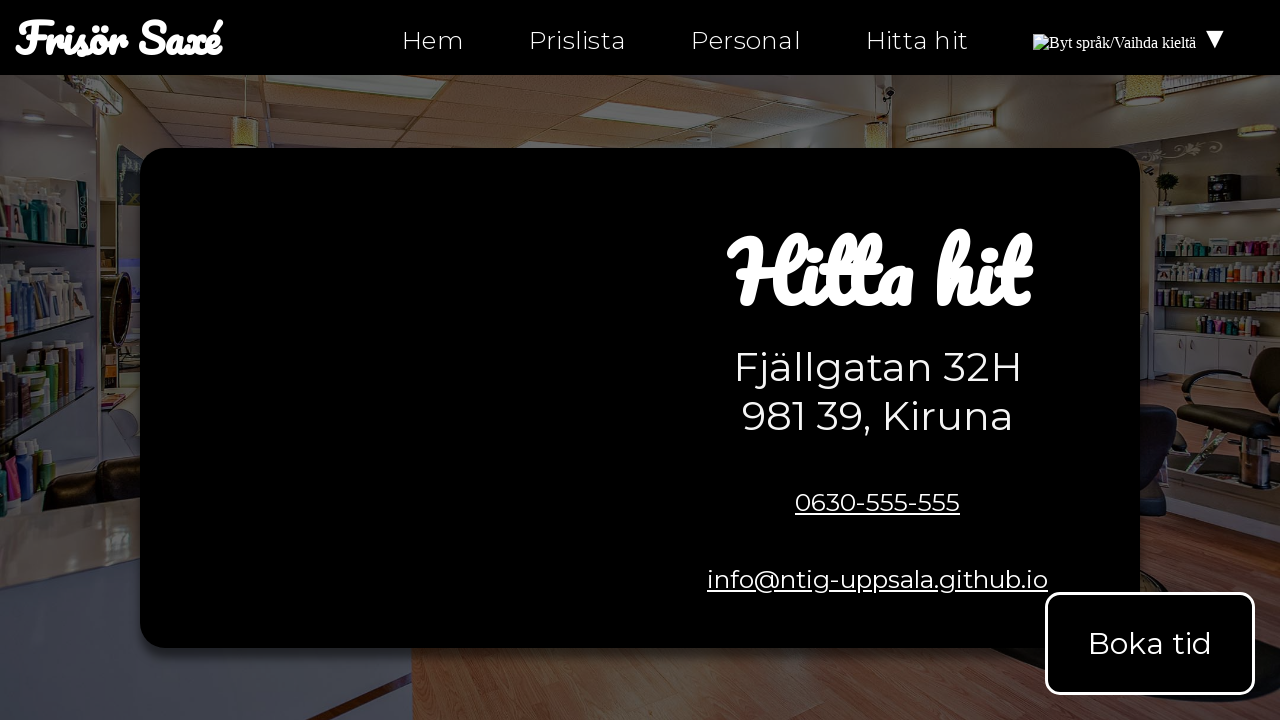

Waited for body element to load on hitta-hit.html
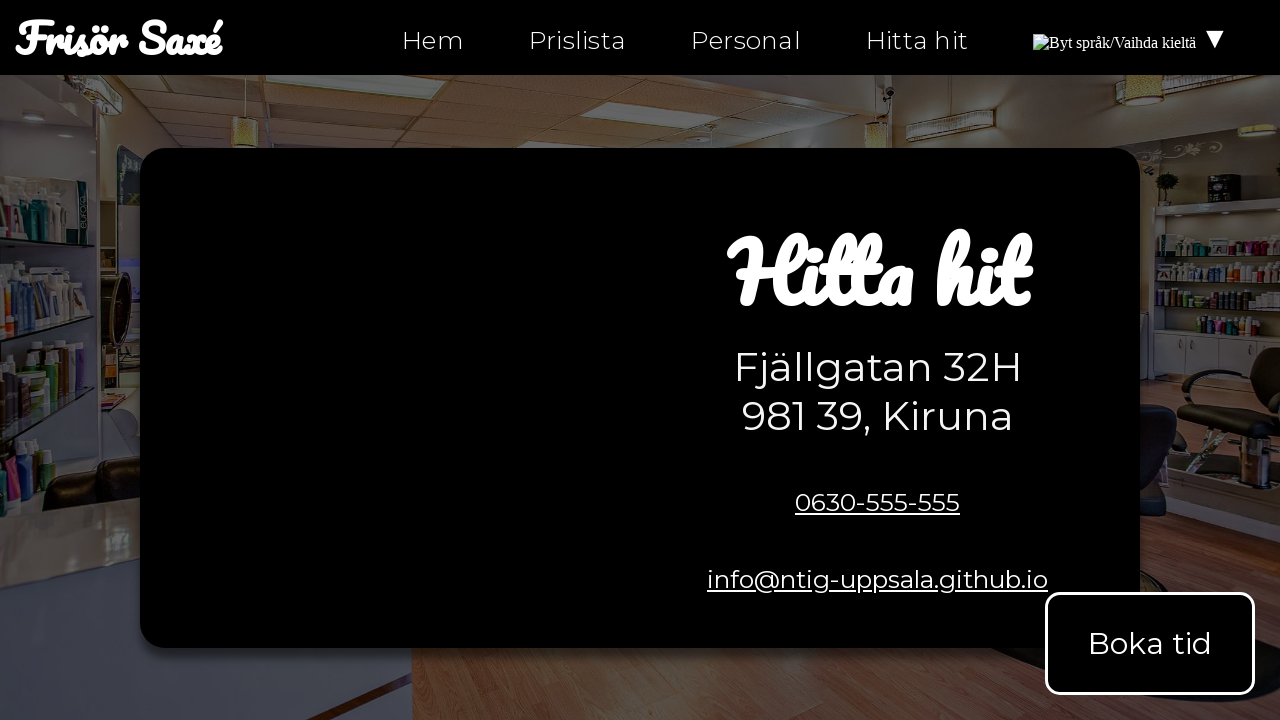

Retrieved body text content from hitta-hit.html
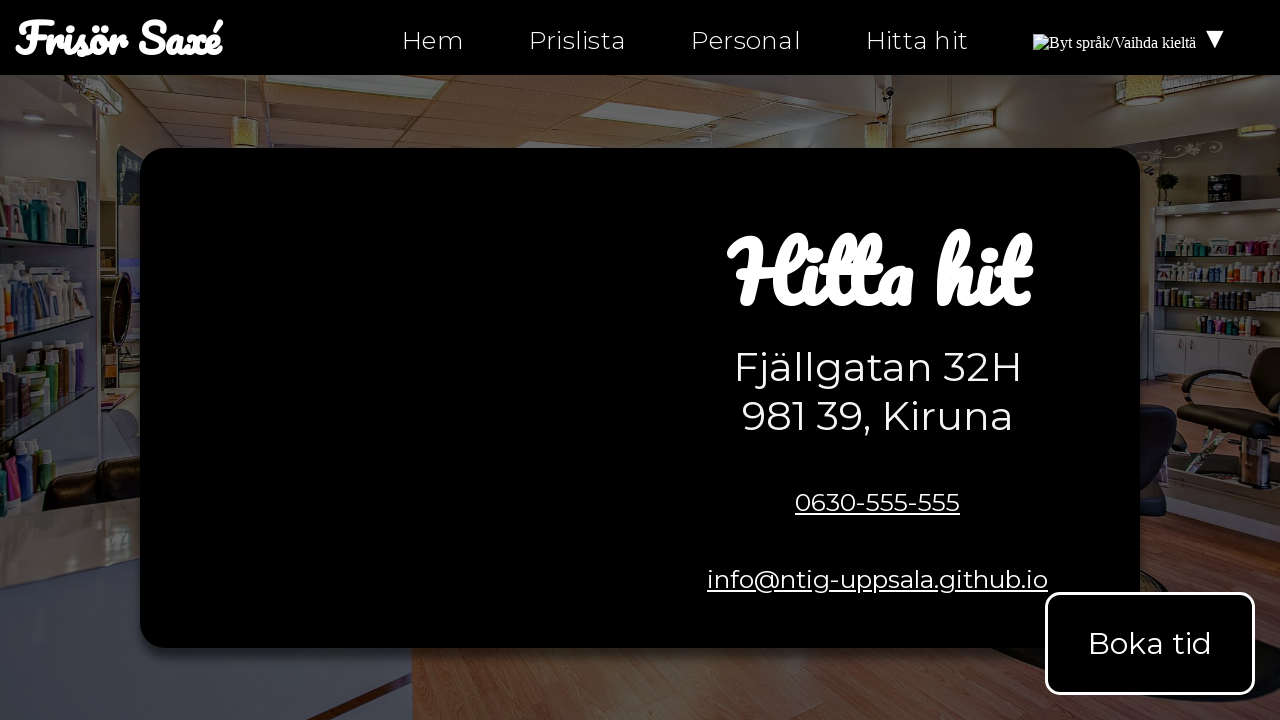

Verified 'Frisör Saxé' business name found on hitta-hit.html
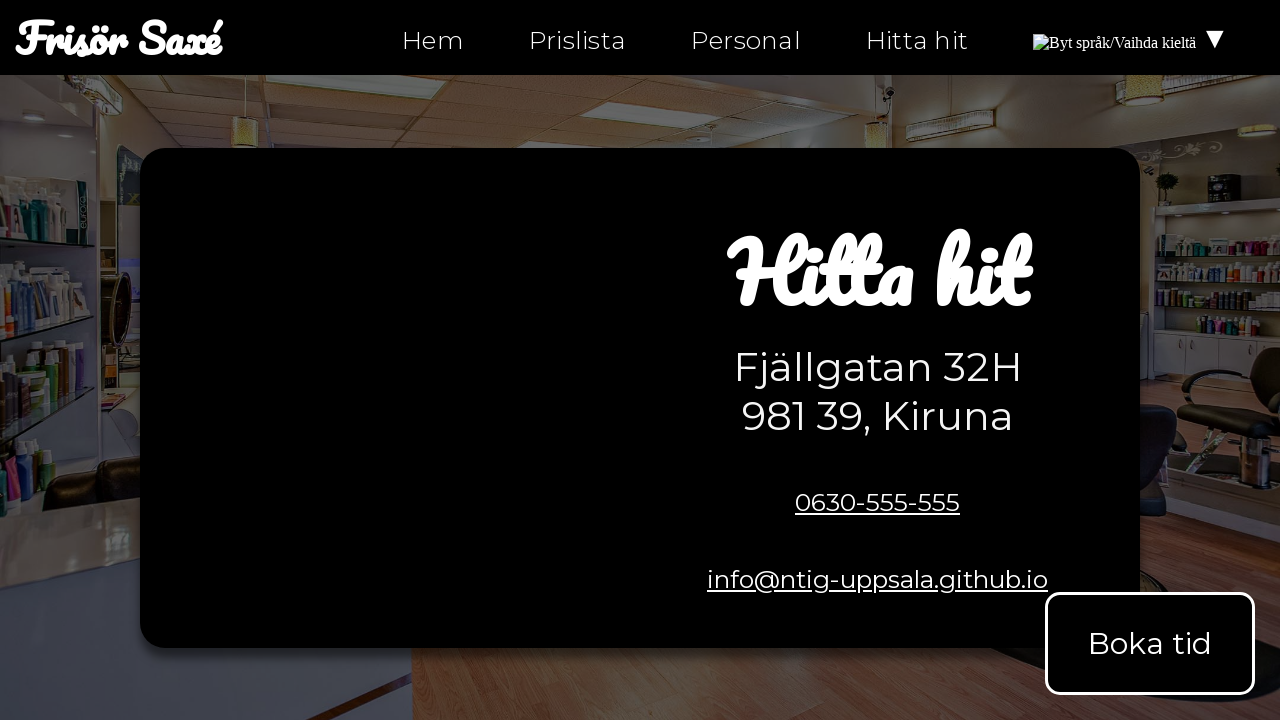

Verified address 'Fjällgatan 32H' found on hitta-hit.html
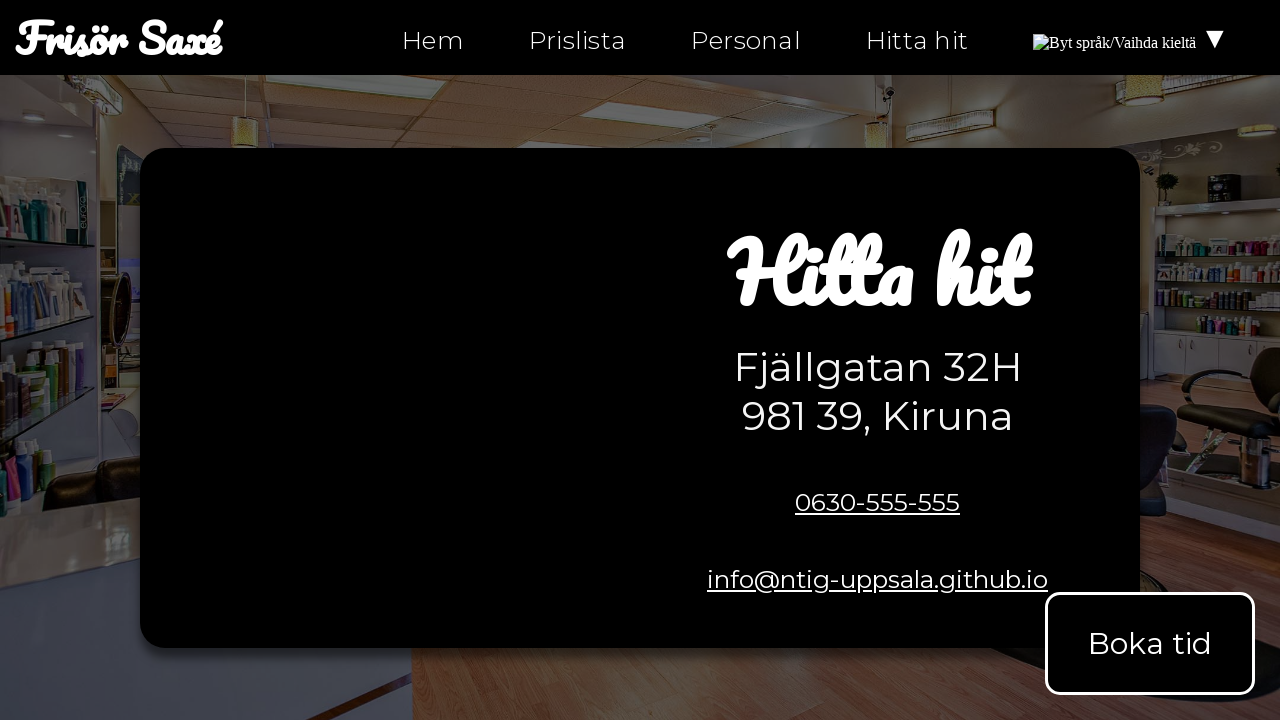

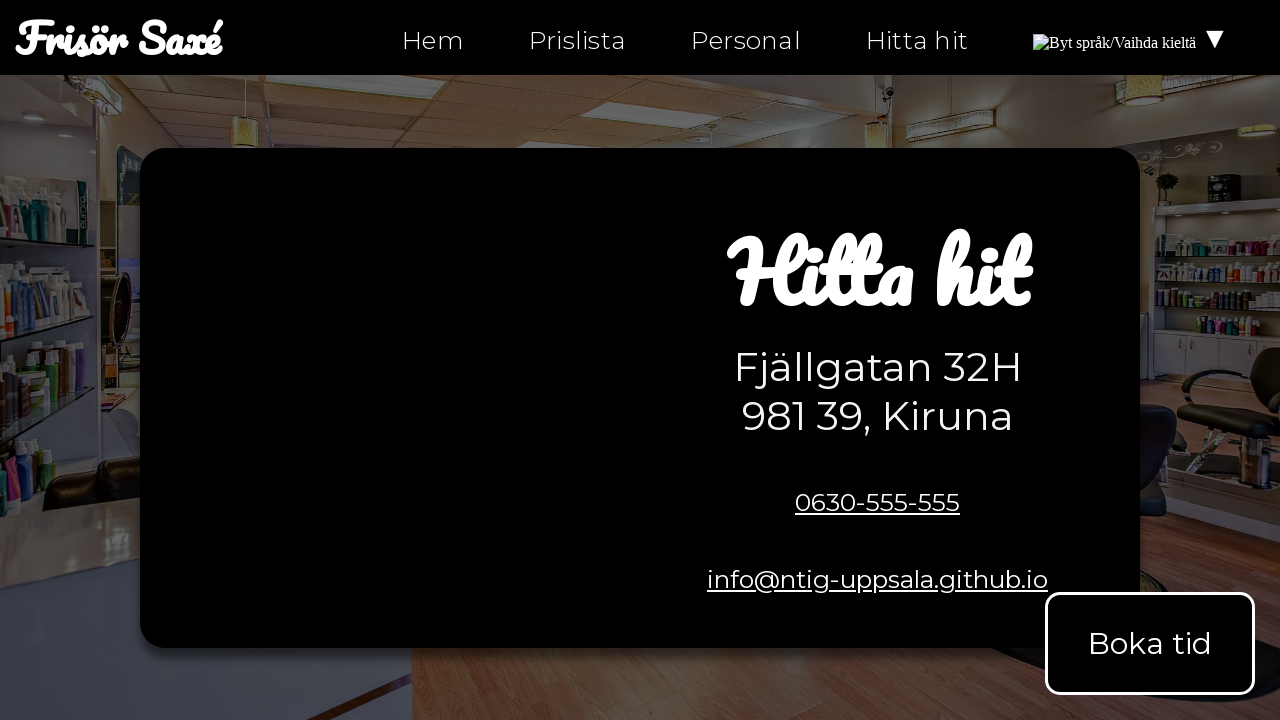